Tests the old style select dropdown menu by selecting colors using three different methods: by index (Yellow), by value (Red), and by visible text (White), validating each selection.

Starting URL: https://demoqa.com/select-menu

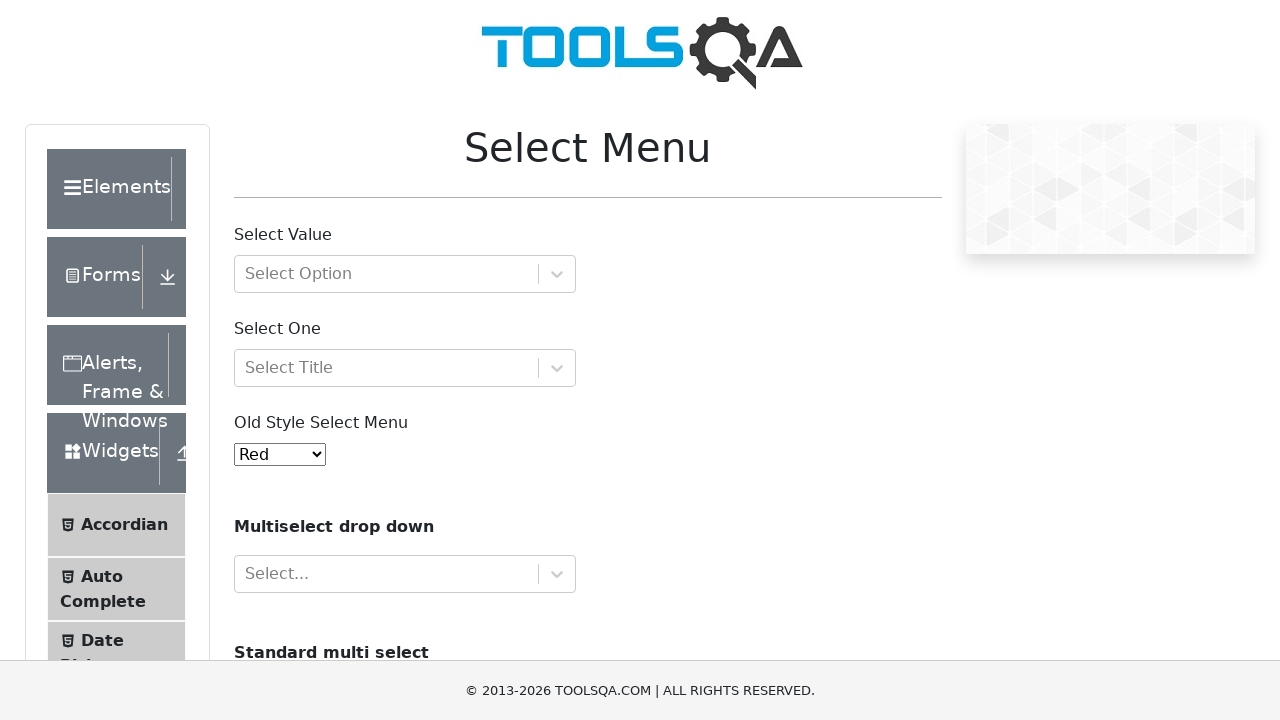

Selected Yellow color by index 3 from dropdown on select#oldSelectMenu
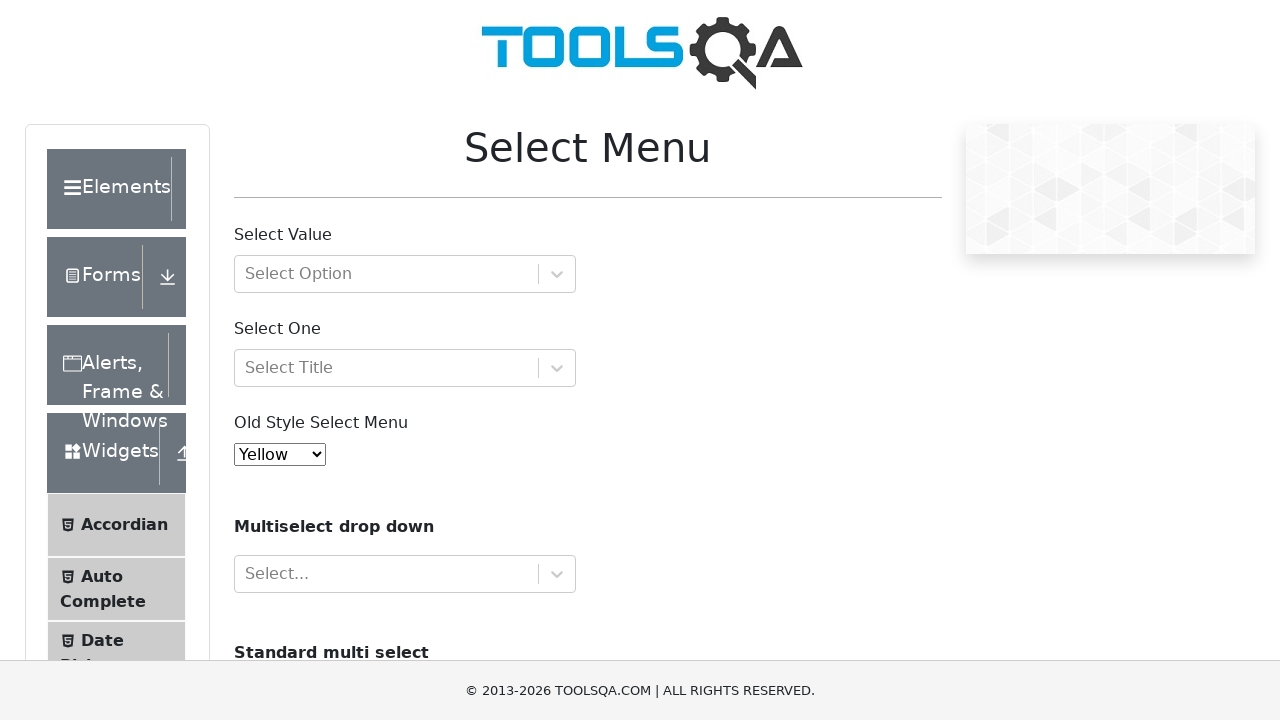

Retrieved selected value from dropdown
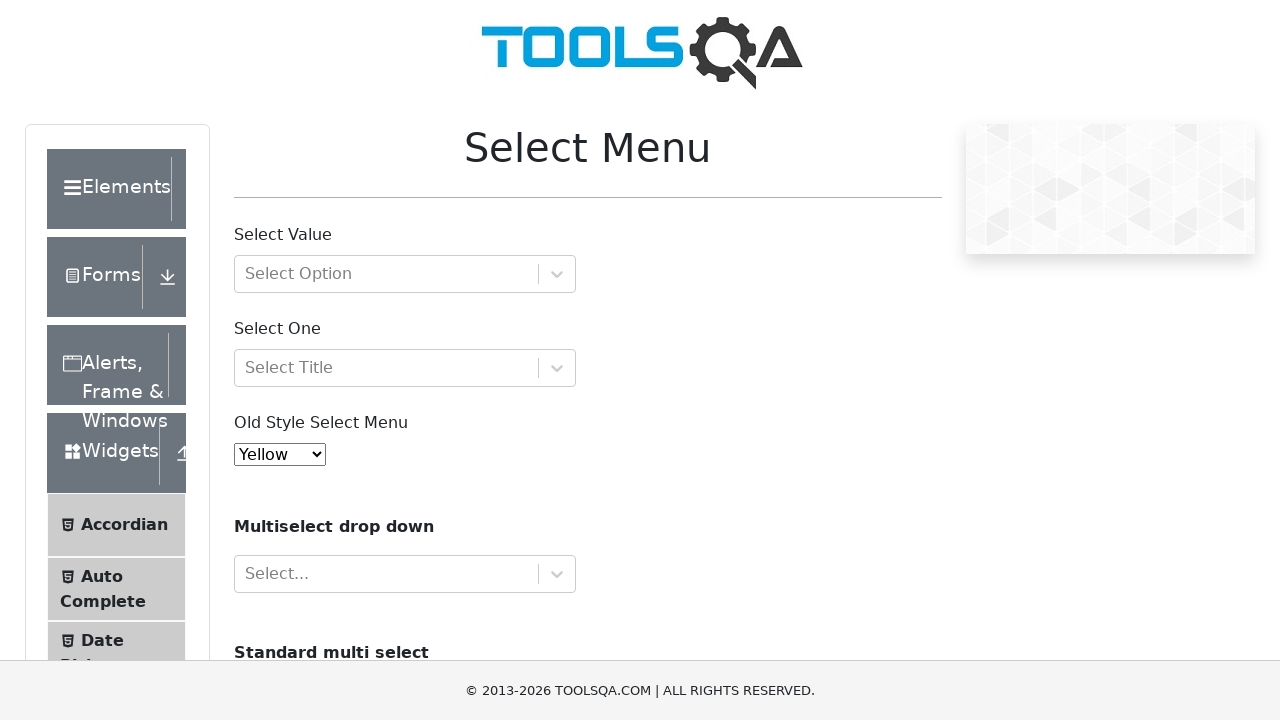

Validated that Yellow is correctly selected
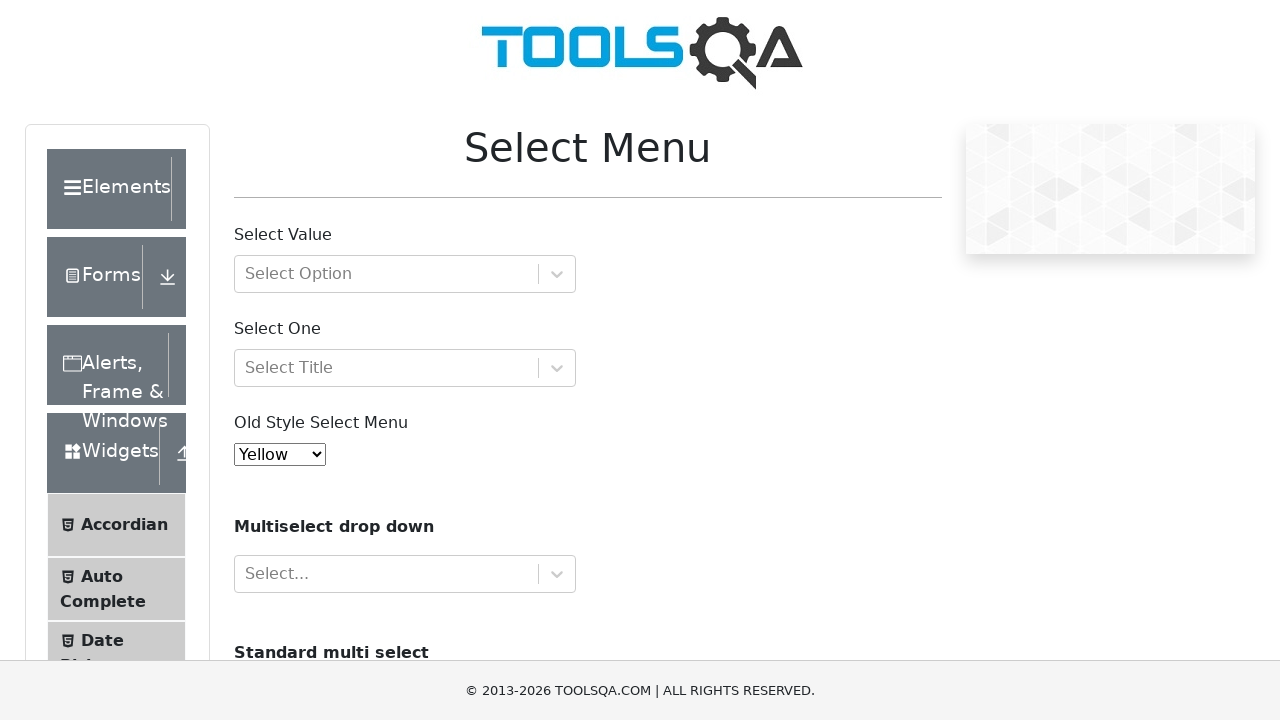

Selected Red color by value 'red' from dropdown on select#oldSelectMenu
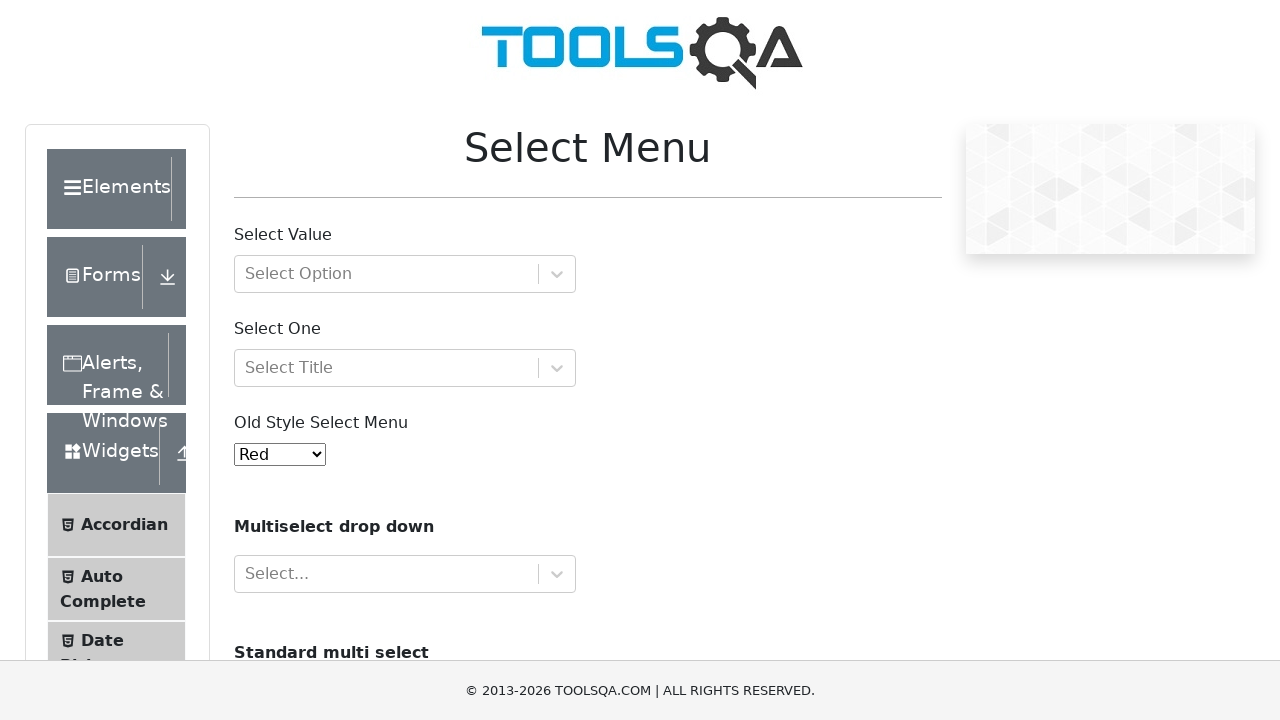

Retrieved selected value from dropdown
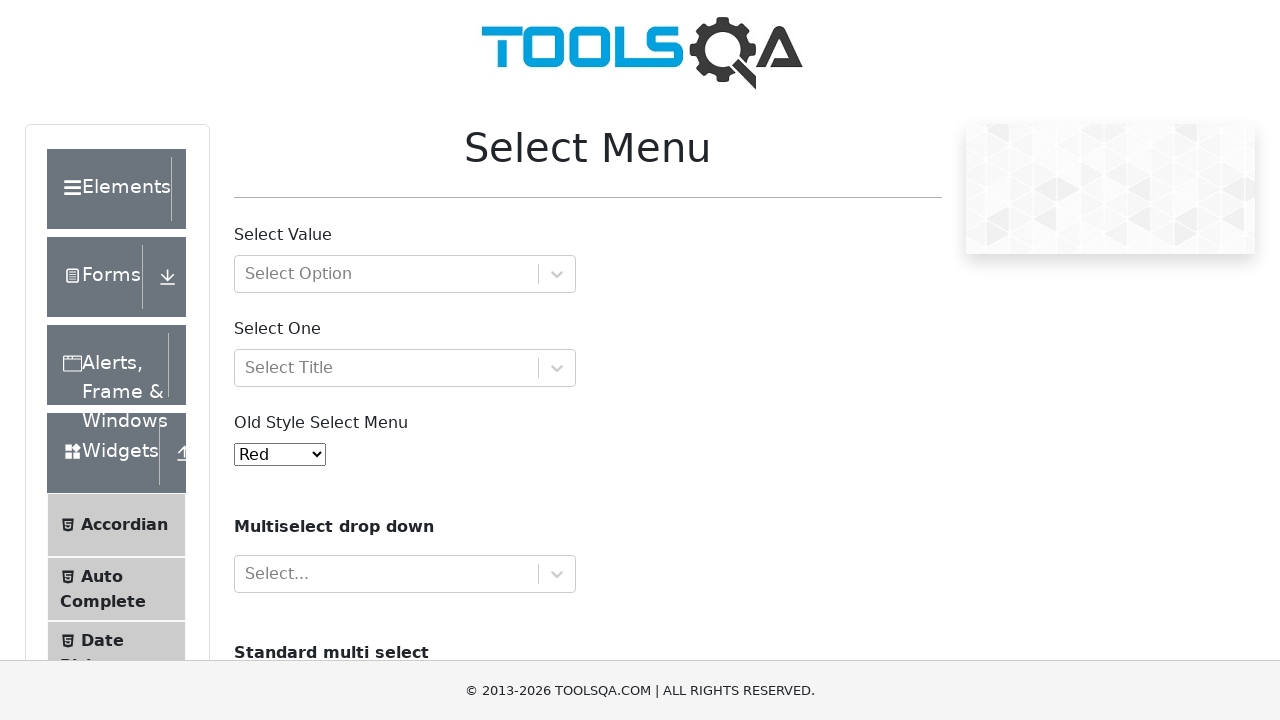

Validated that Red is correctly selected
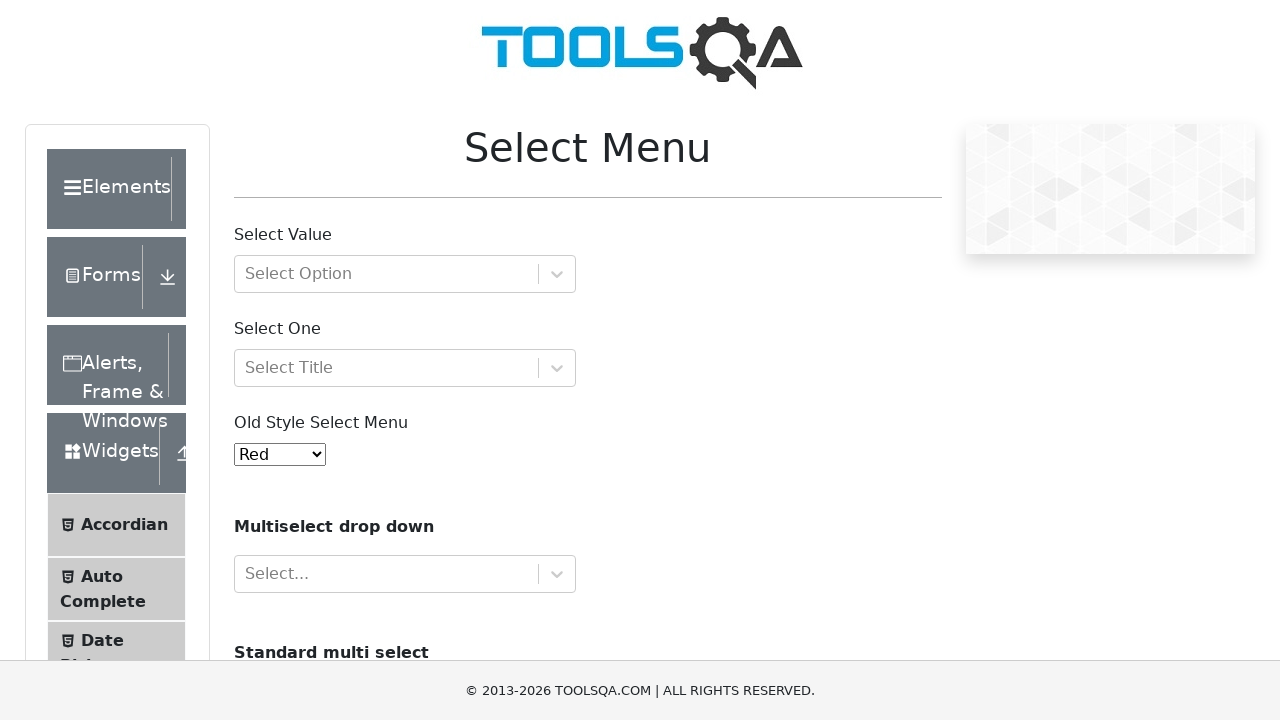

Selected White color by visible text label from dropdown on select#oldSelectMenu
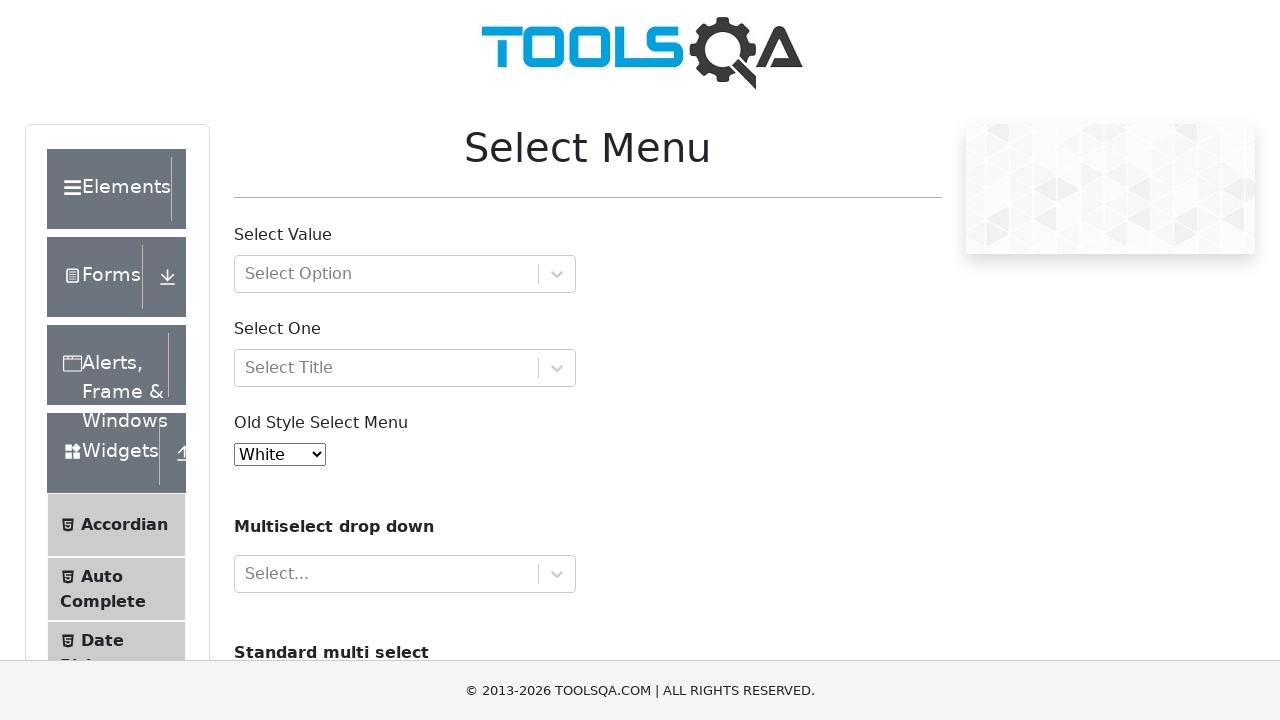

Retrieved selected value from dropdown
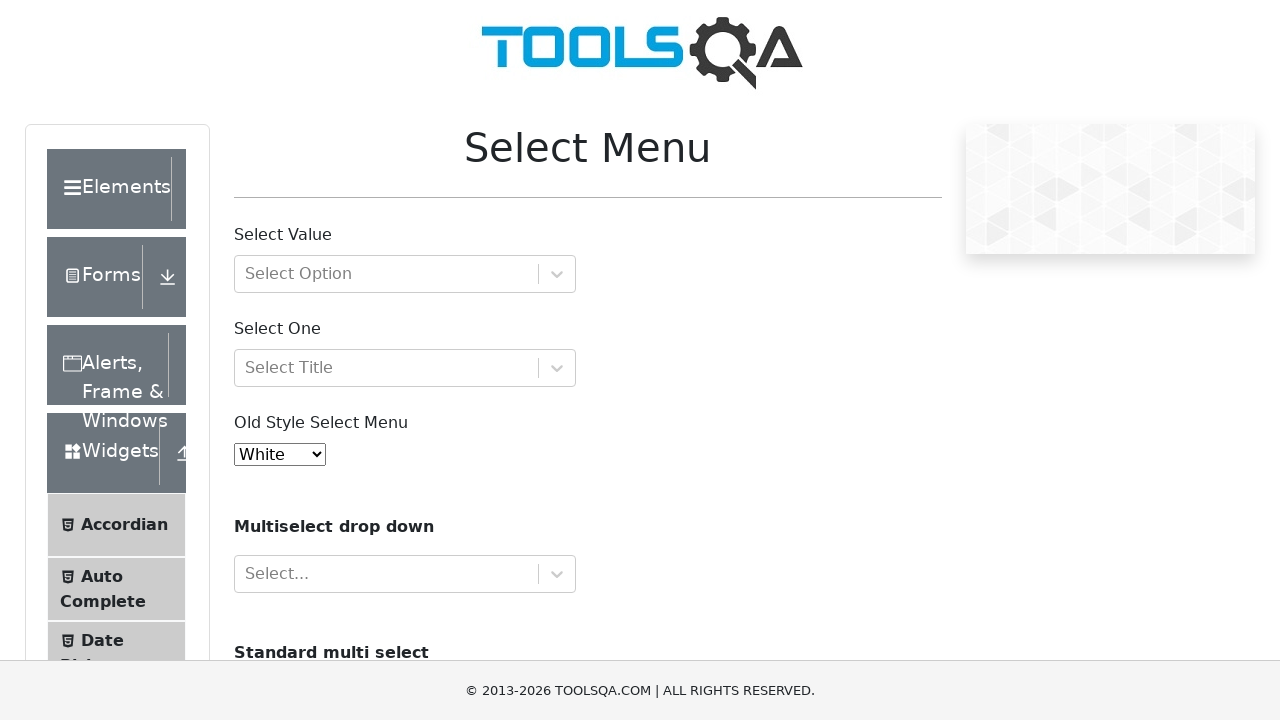

Validated that White is correctly selected
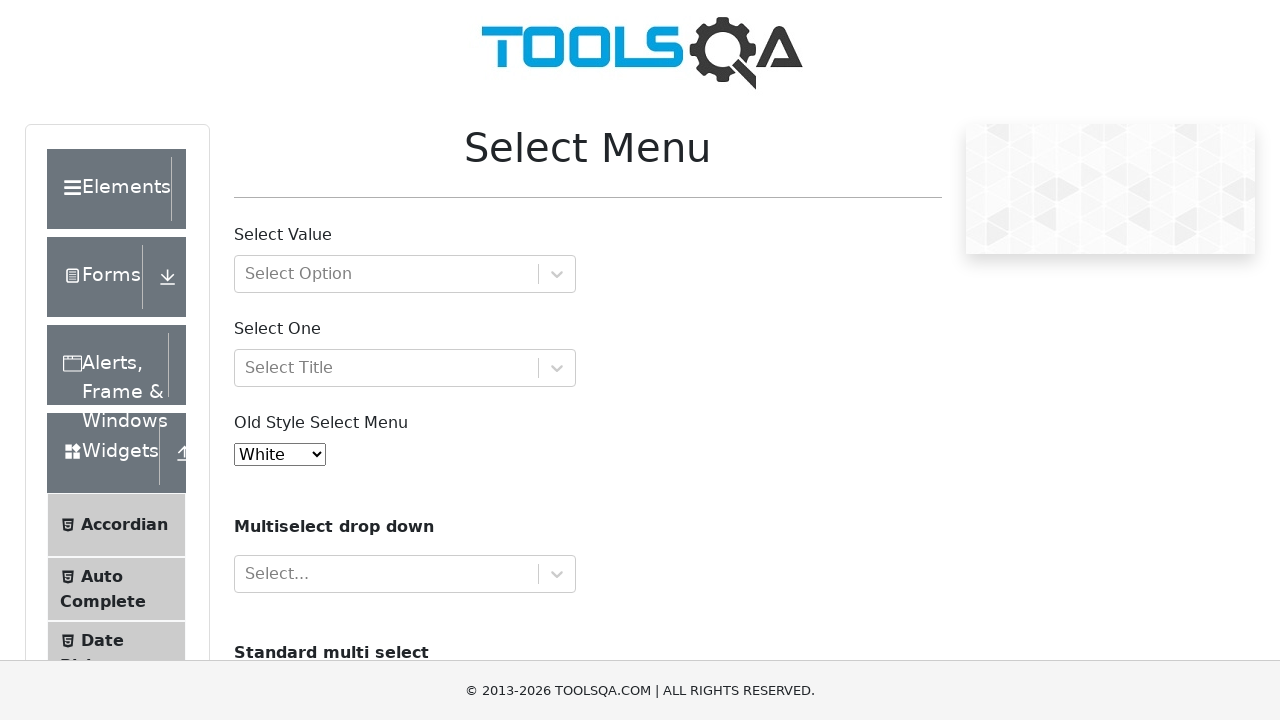

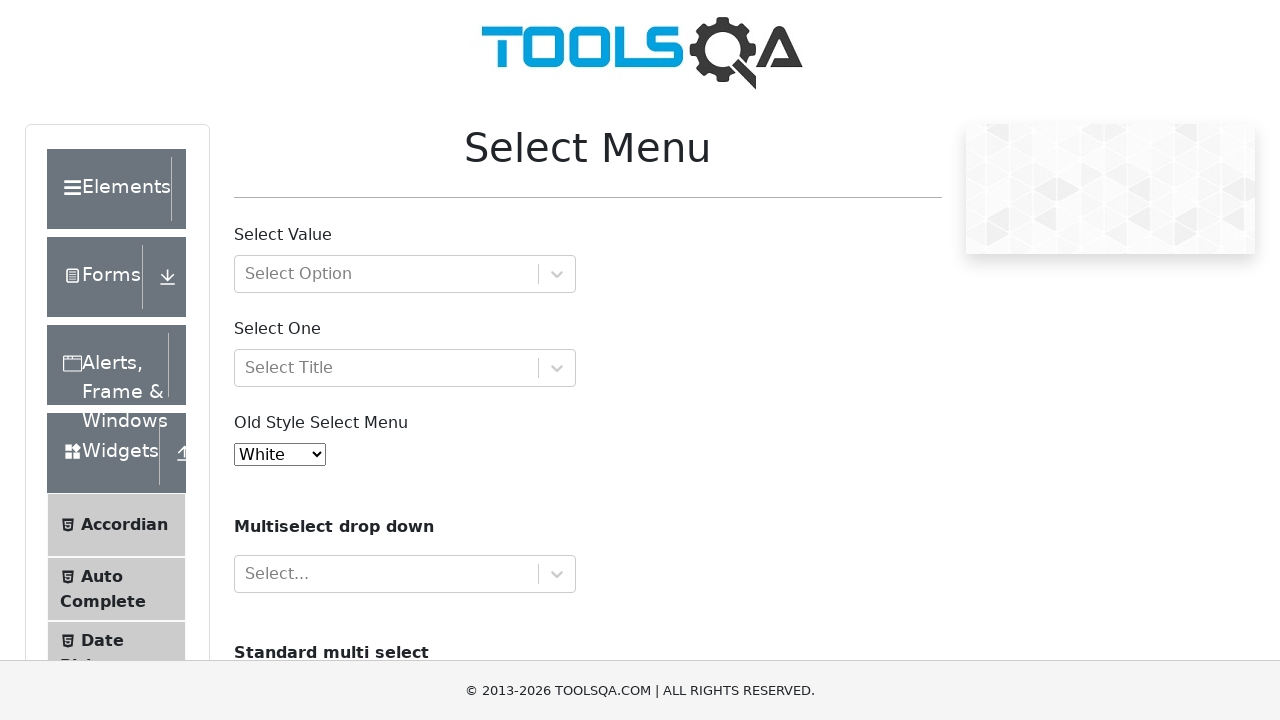